Tests handling of different JavaScript alert types (normal alert, confirmation alert, and prompt alert) by clicking buttons that trigger each alert type and interacting with them through accept, dismiss, and sendKeys operations.

Starting URL: https://the-internet.herokuapp.com/javascript_alerts

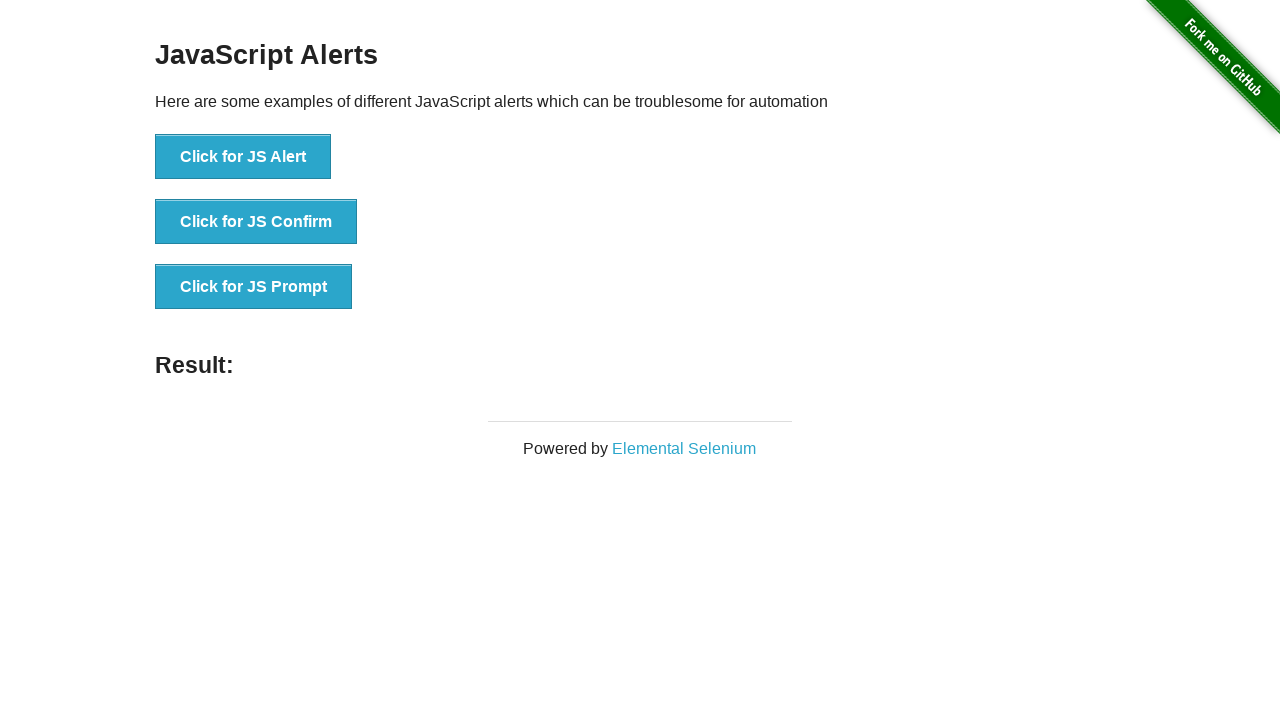

Clicked 'Click for JS Alert' button to trigger normal alert at (243, 157) on //button[text()="Click for JS Alert"]
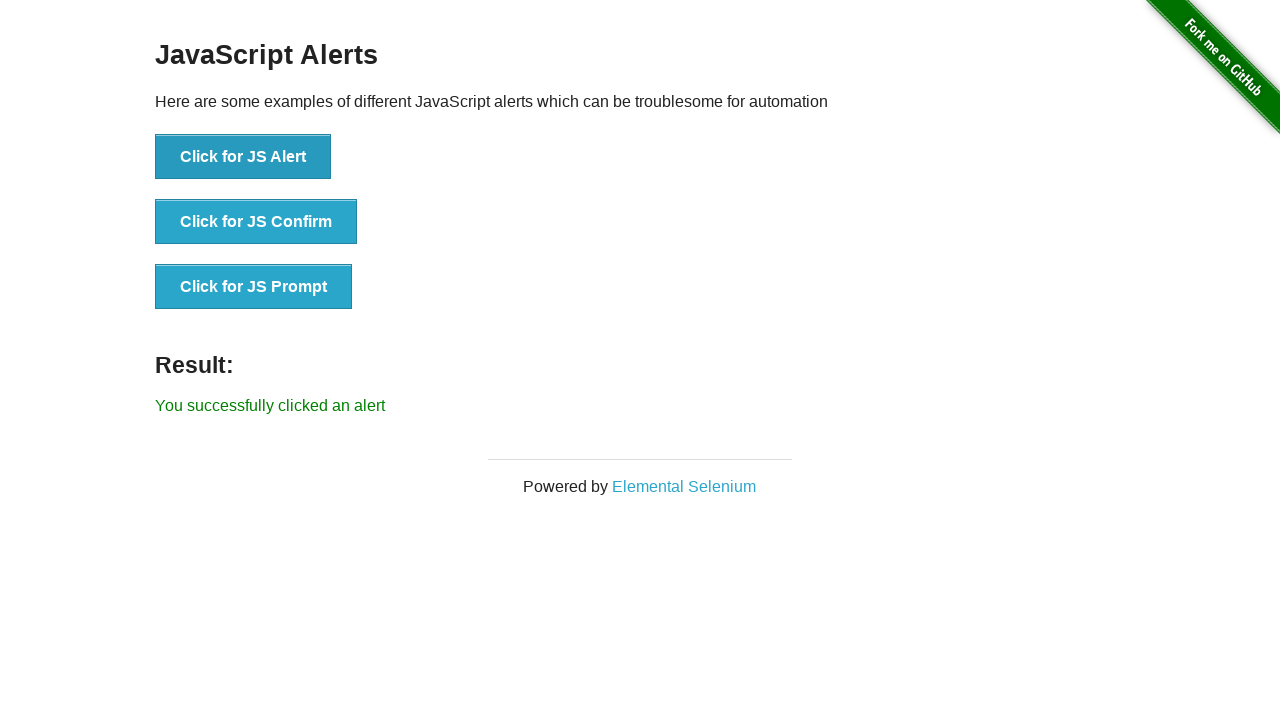

Registered dialog handler and accepted the normal alert
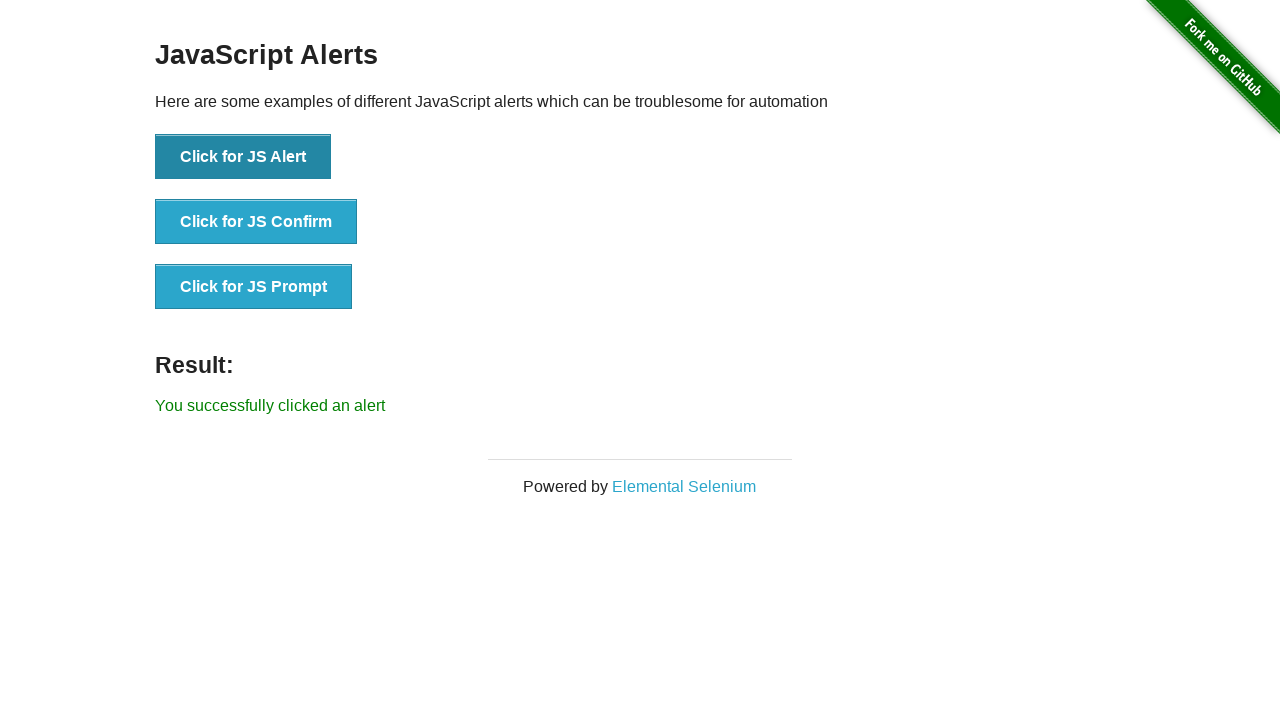

Normal alert result displayed on page
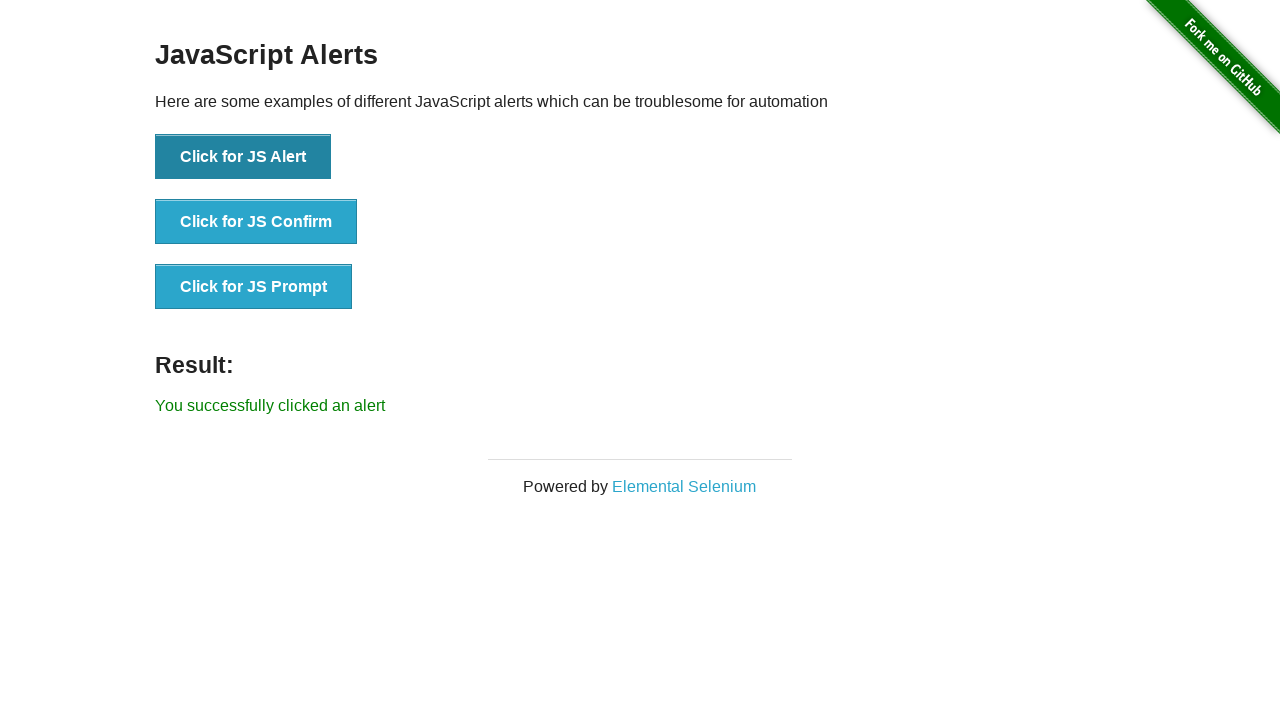

Registered handler to dismiss confirmation alert
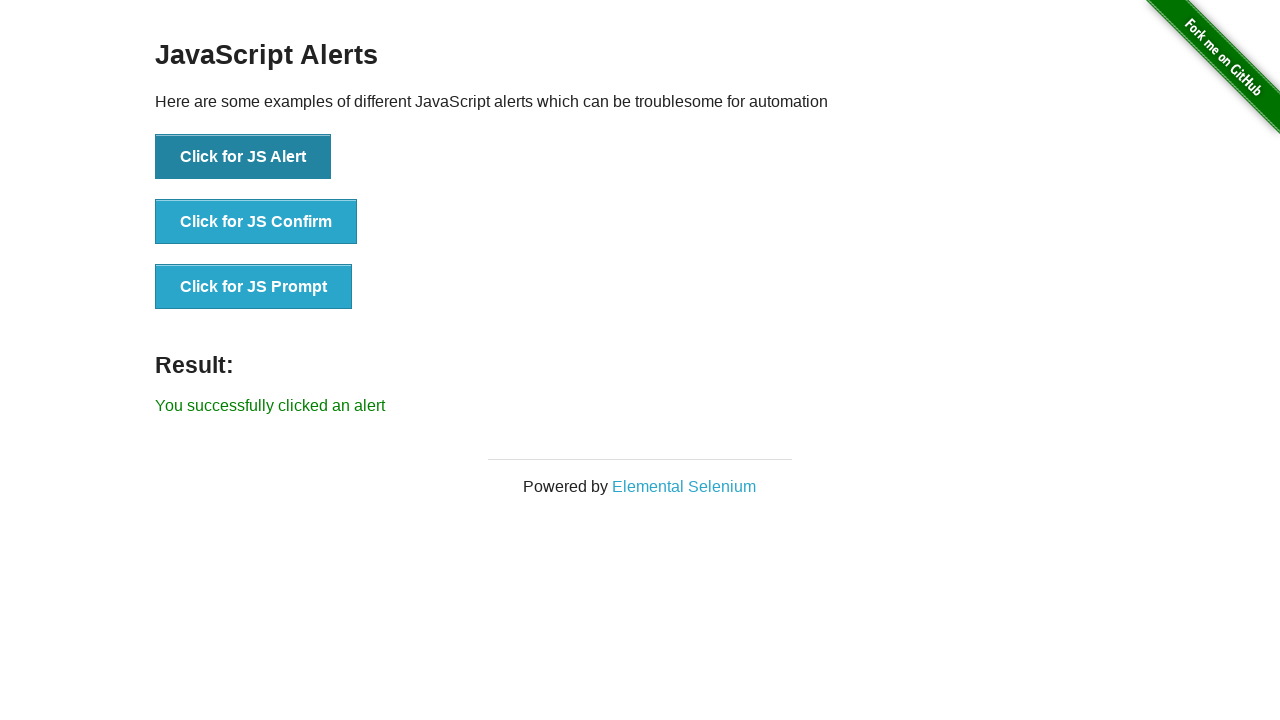

Clicked 'Click for JS Confirm' button to trigger confirmation alert at (256, 222) on //button[text()="Click for JS Confirm"]
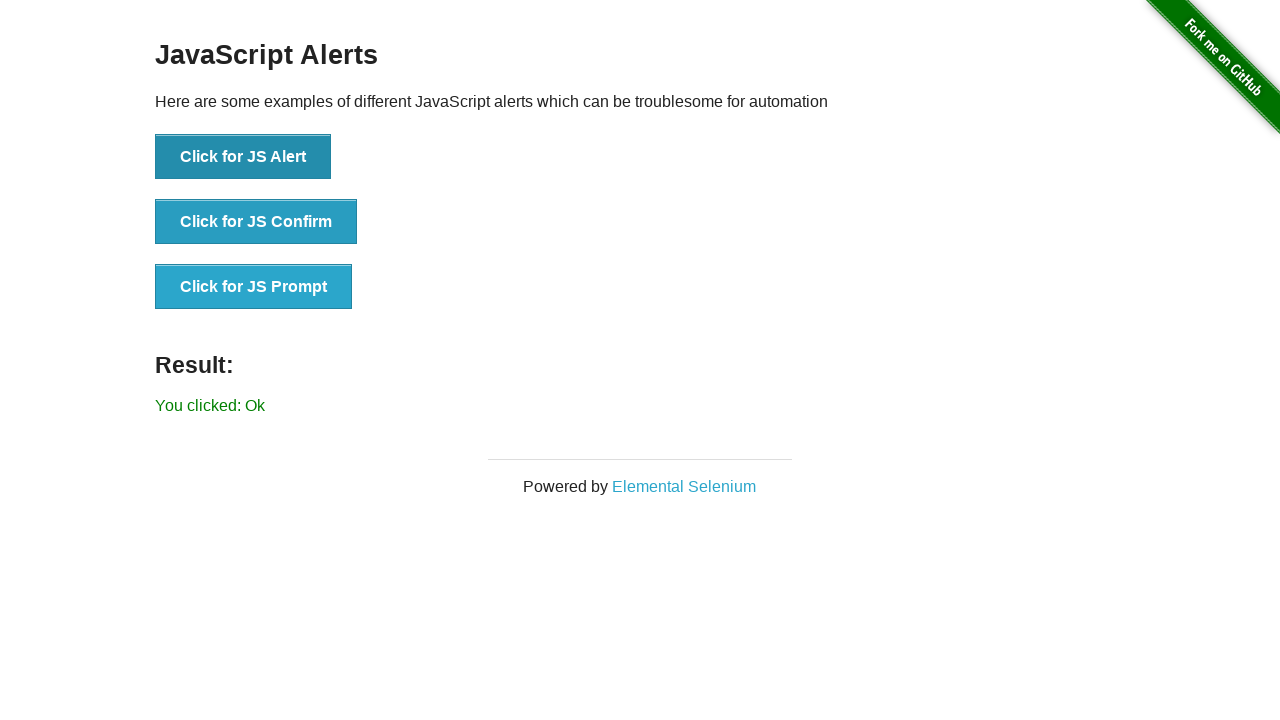

Waited for confirmation alert result to appear
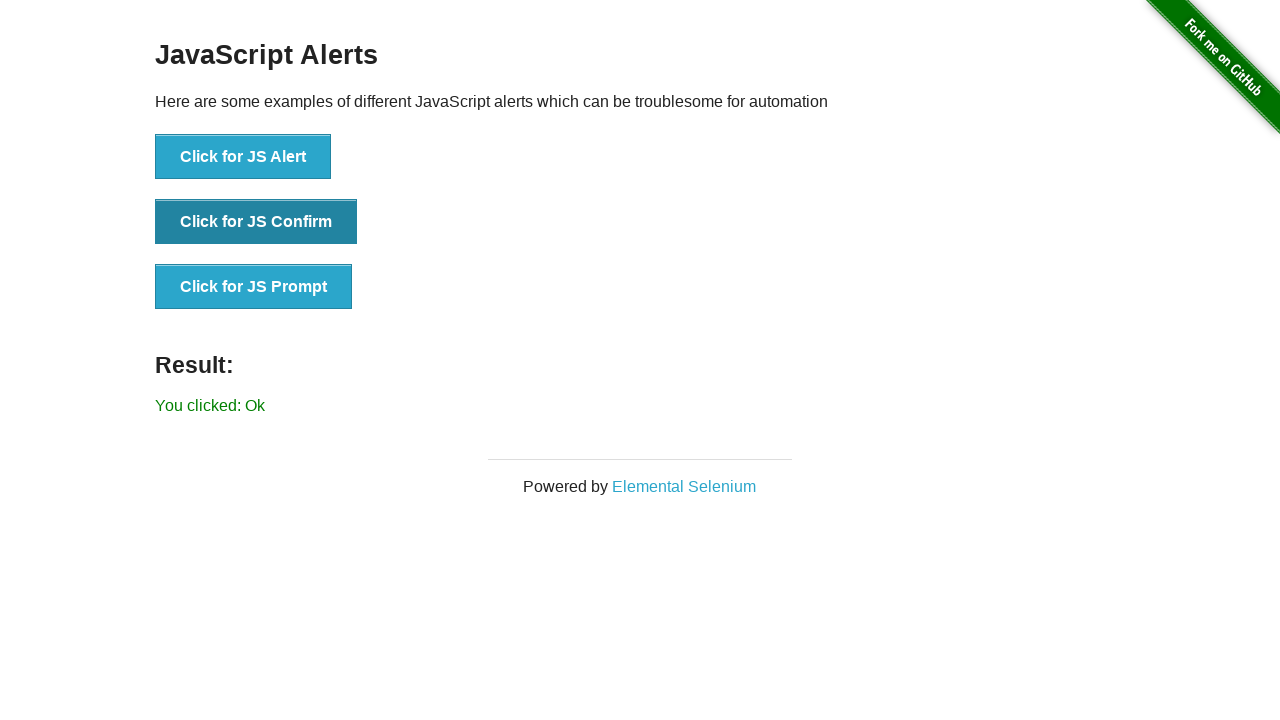

Registered handler to accept prompt alert with text 'Hello!'
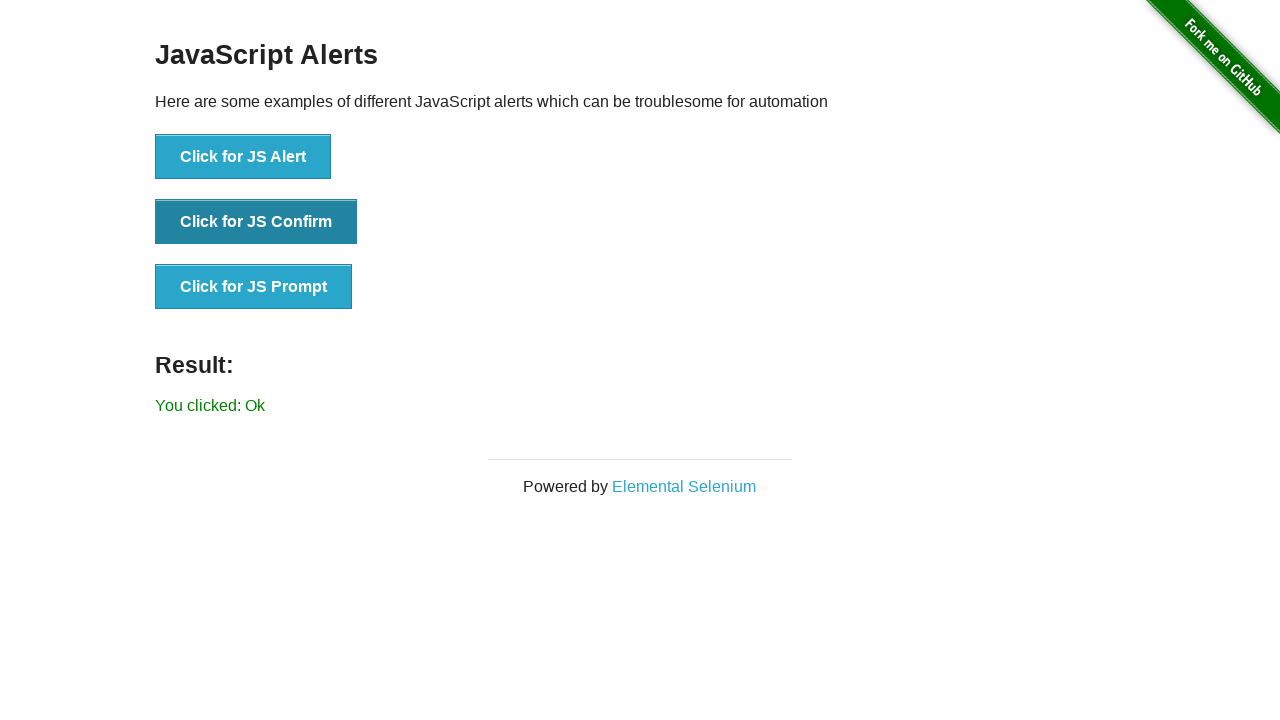

Clicked 'Click for JS Prompt' button to trigger prompt alert at (254, 287) on //button[text()="Click for JS Prompt"]
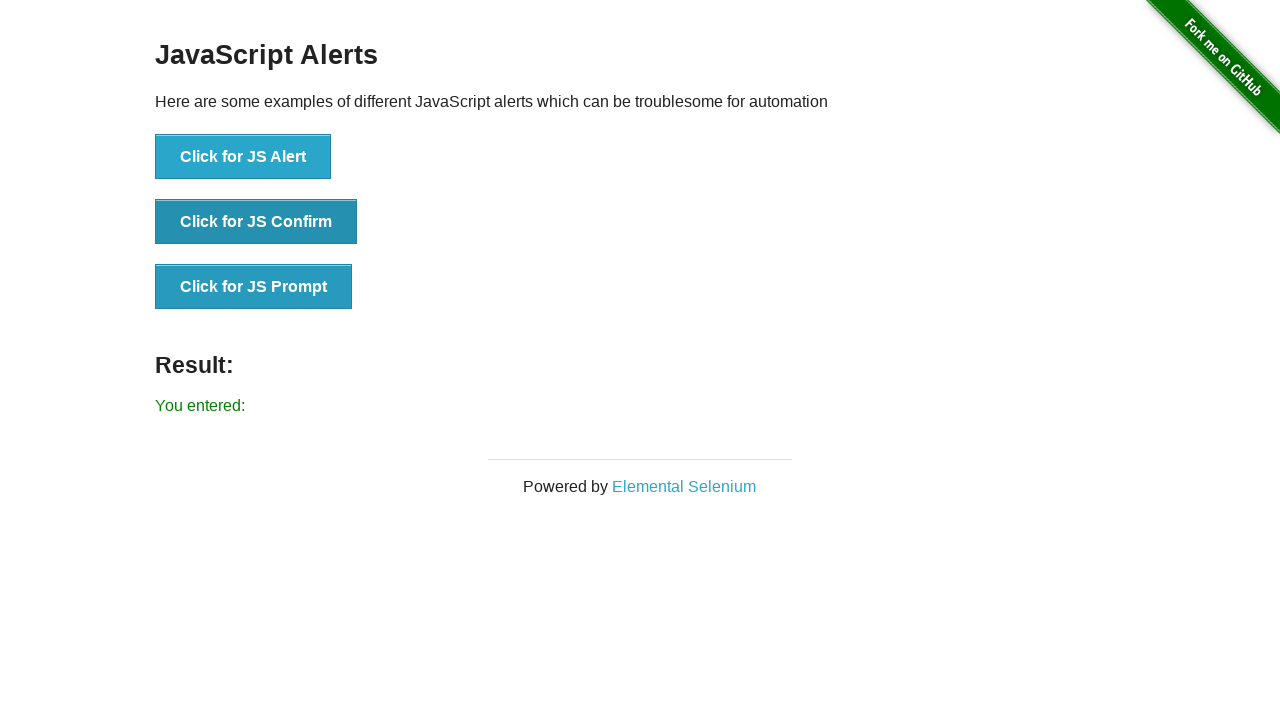

Waited for prompt alert result to appear
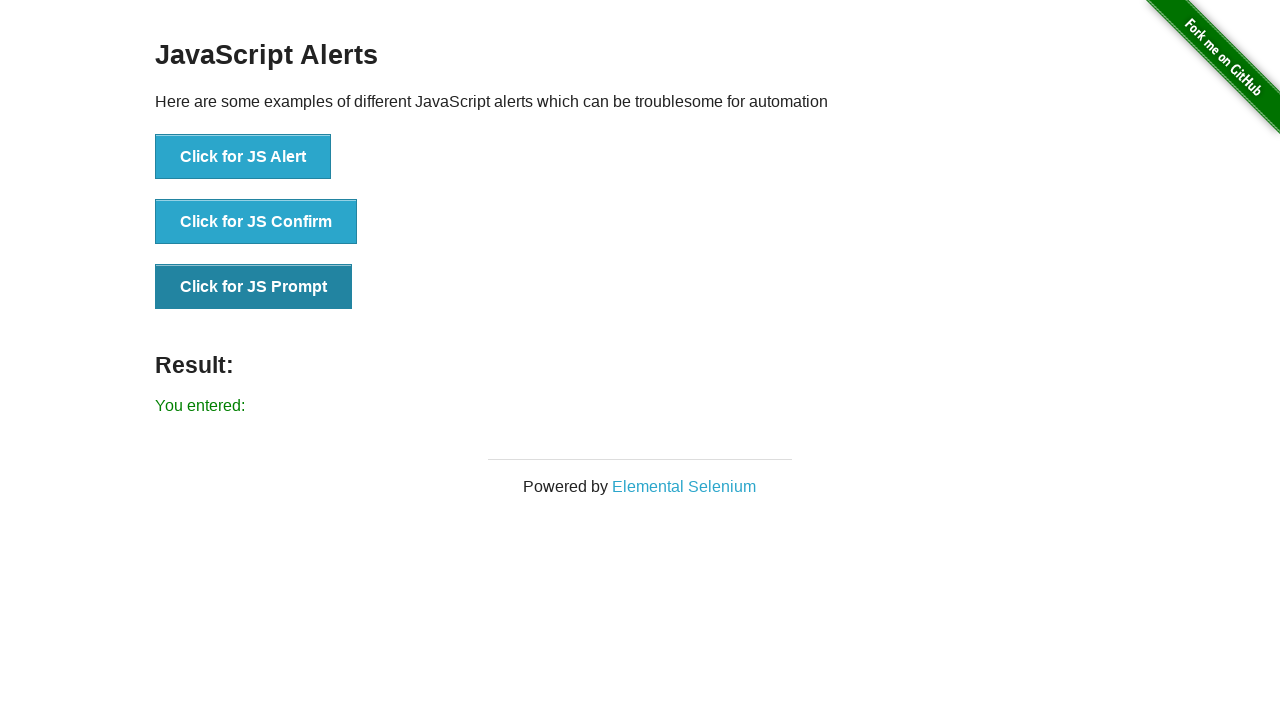

Registered handler to accept final normal alert
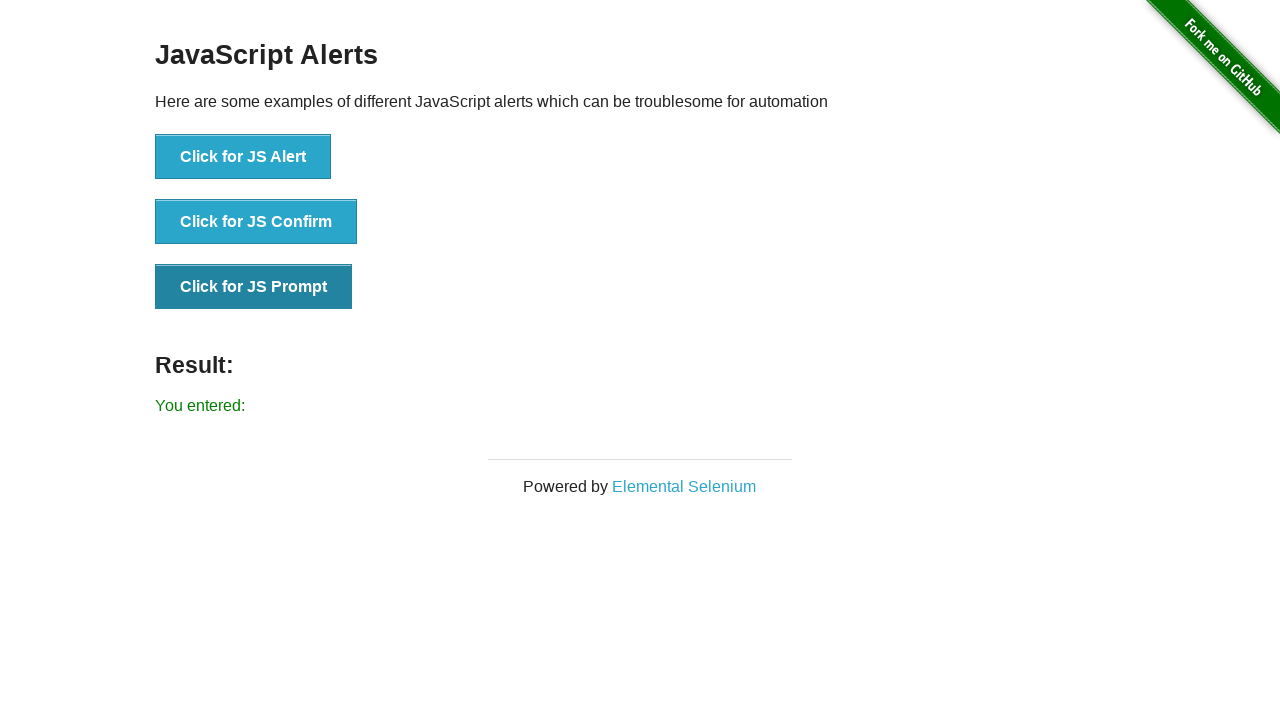

Clicked 'Click for JS Alert' button to trigger final normal alert at (243, 157) on //button[text()="Click for JS Alert"]
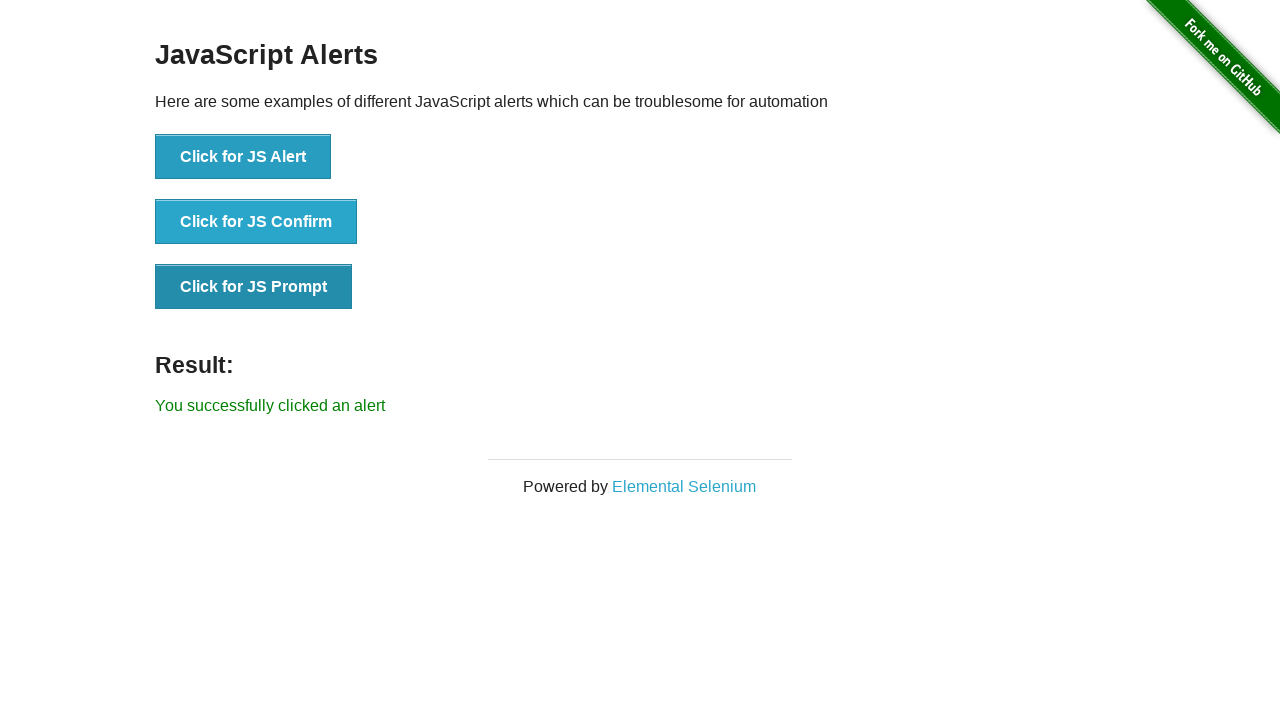

Final alert result displayed on page
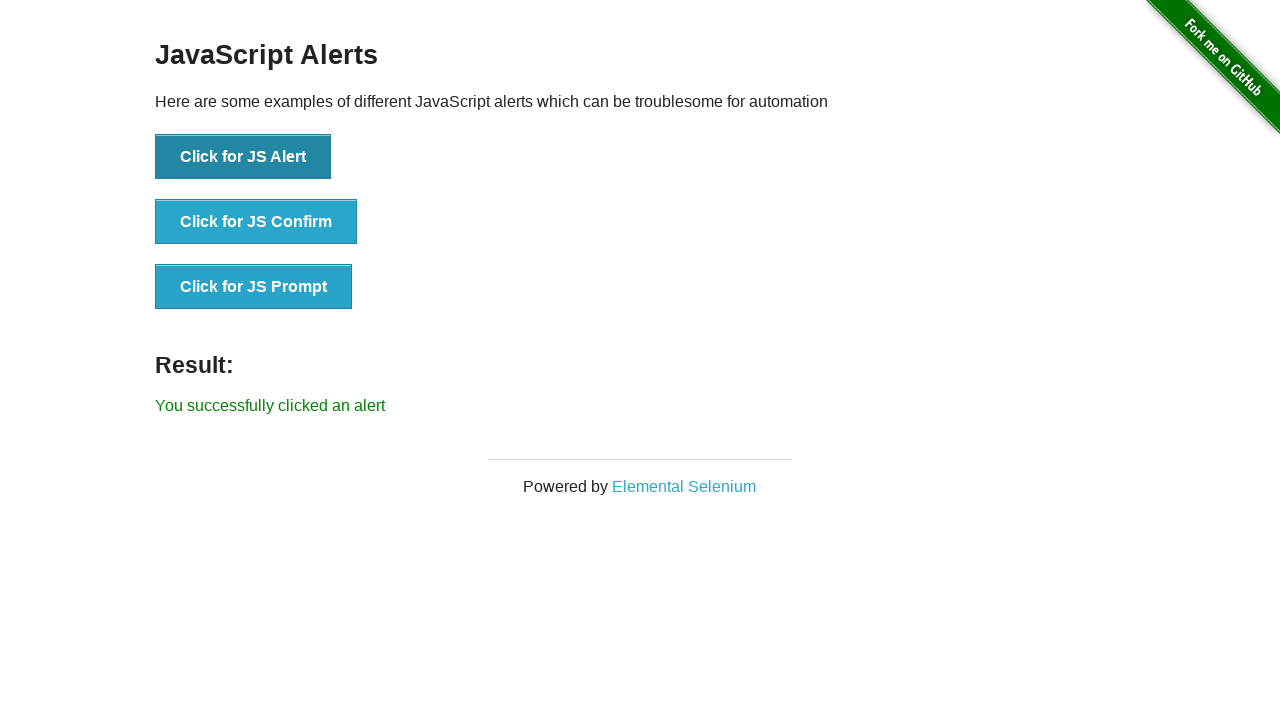

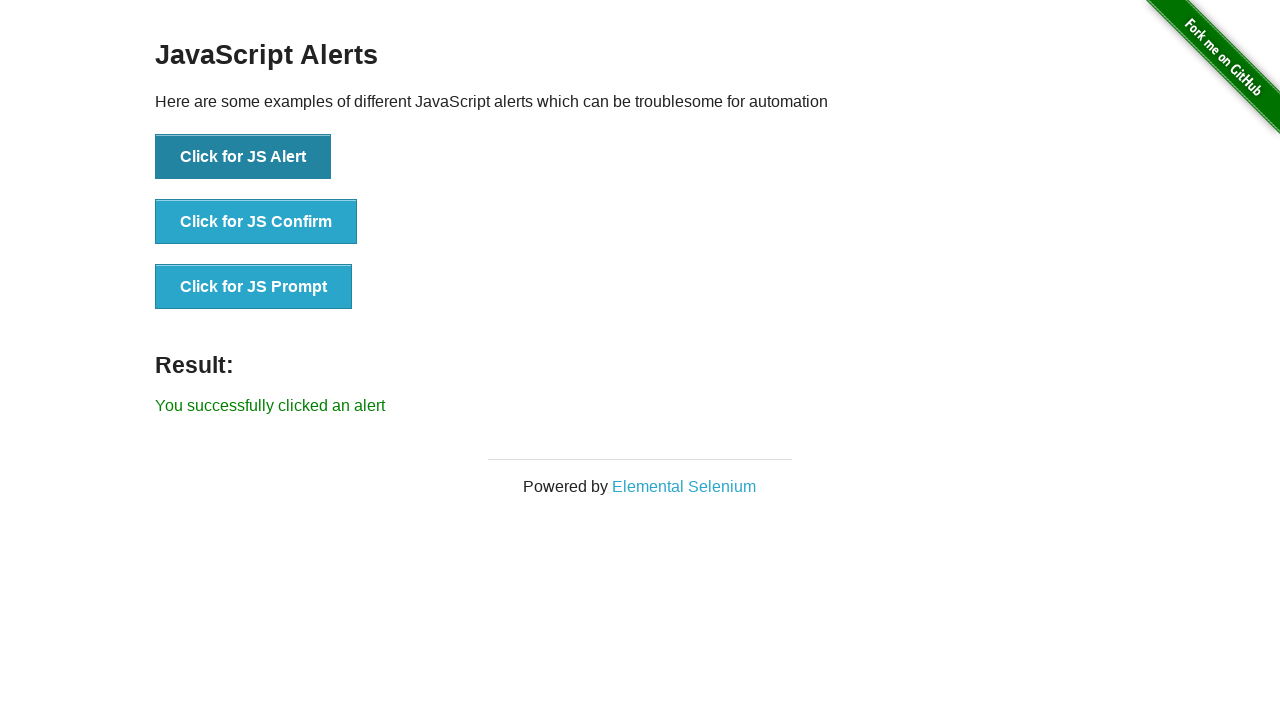